Tests drag and drop functionality by dragging an image element and dropping it into a target box element

Starting URL: https://formy-project.herokuapp.com/dragdrop

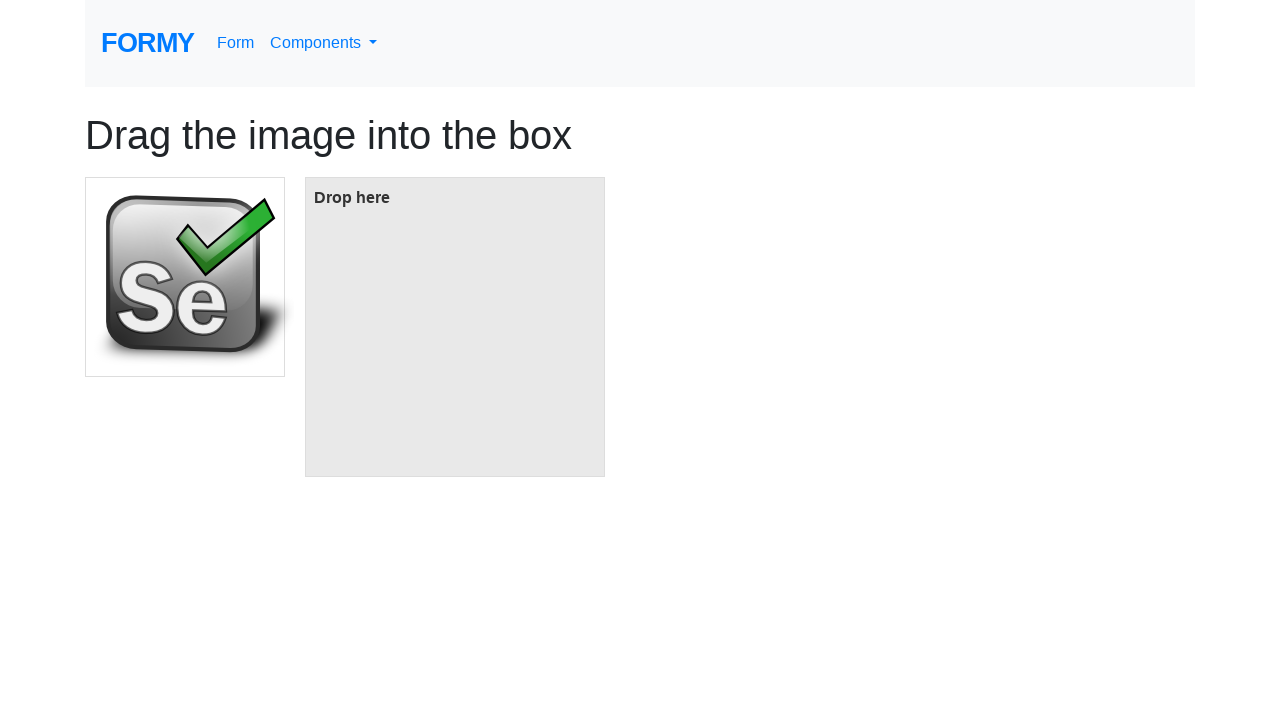

Located the draggable image element
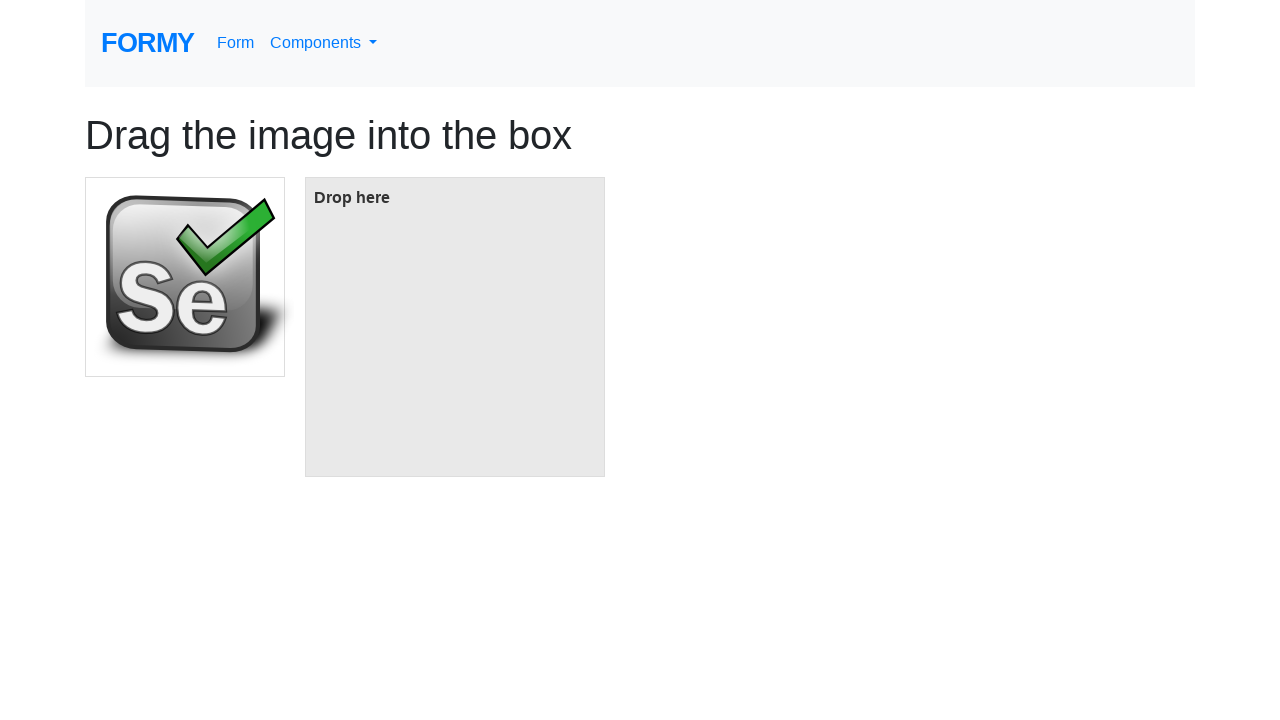

Located the target box element
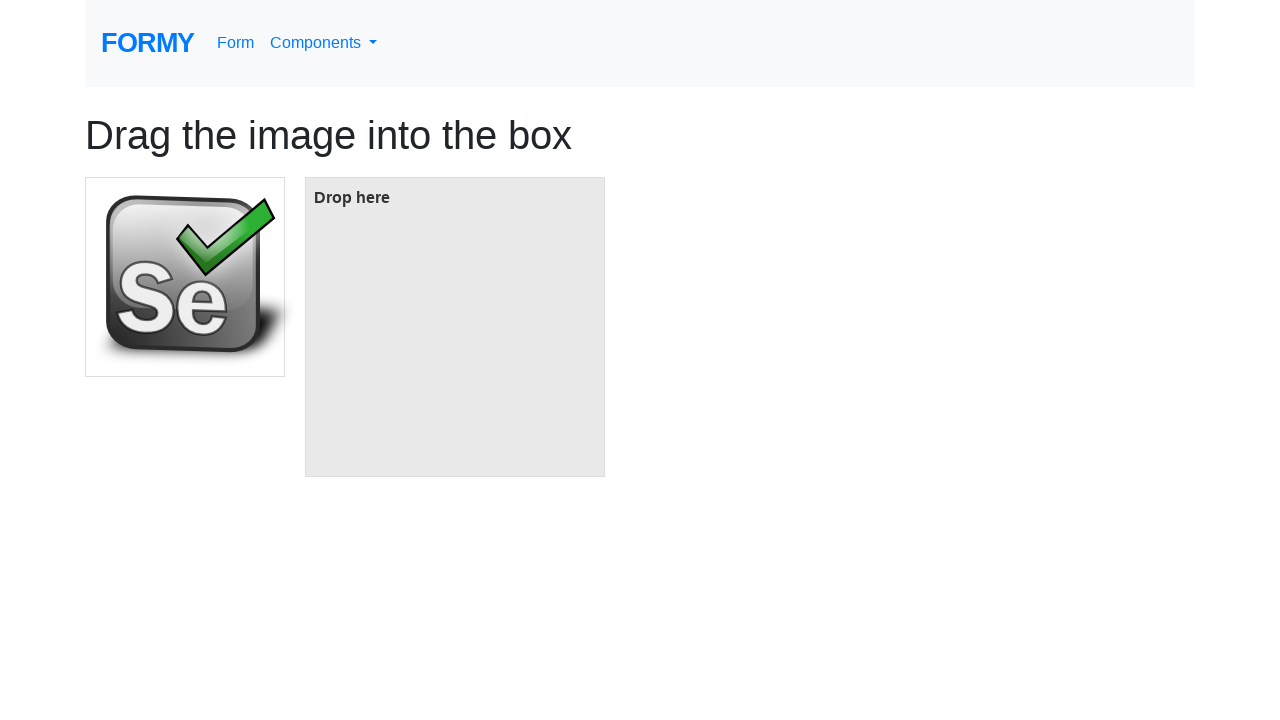

Dragged image element and dropped it into target box at (455, 327)
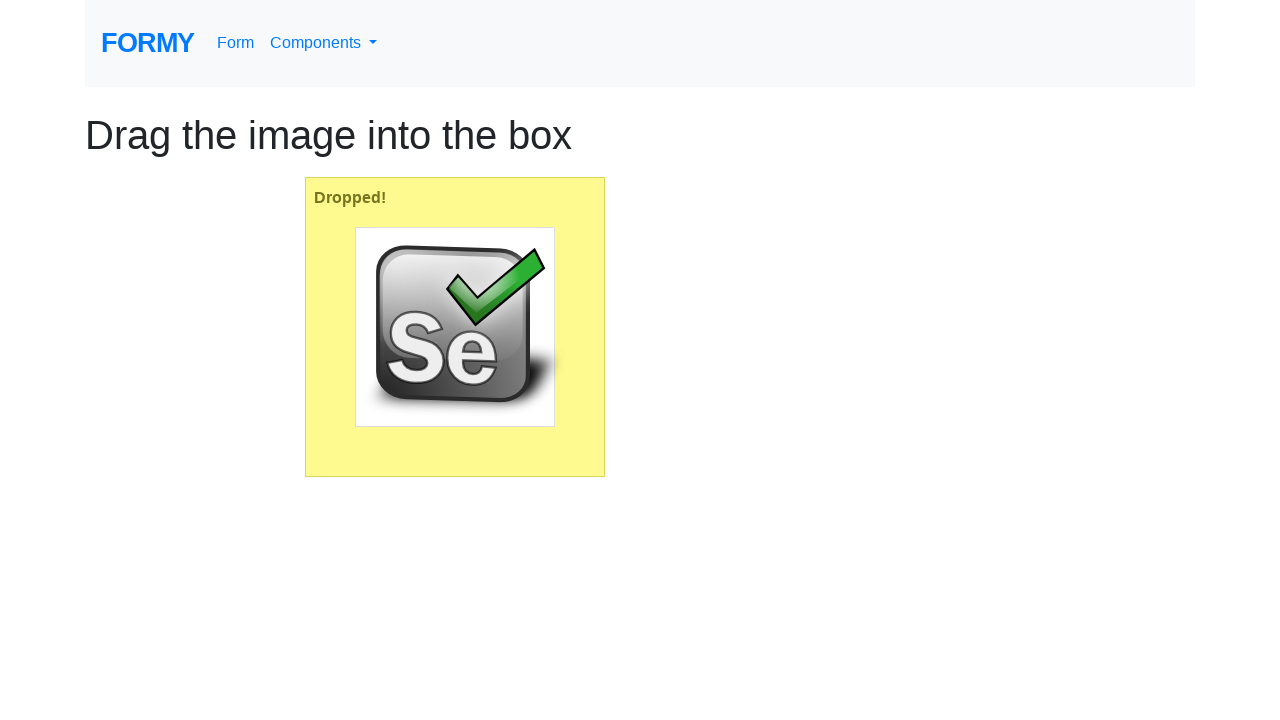

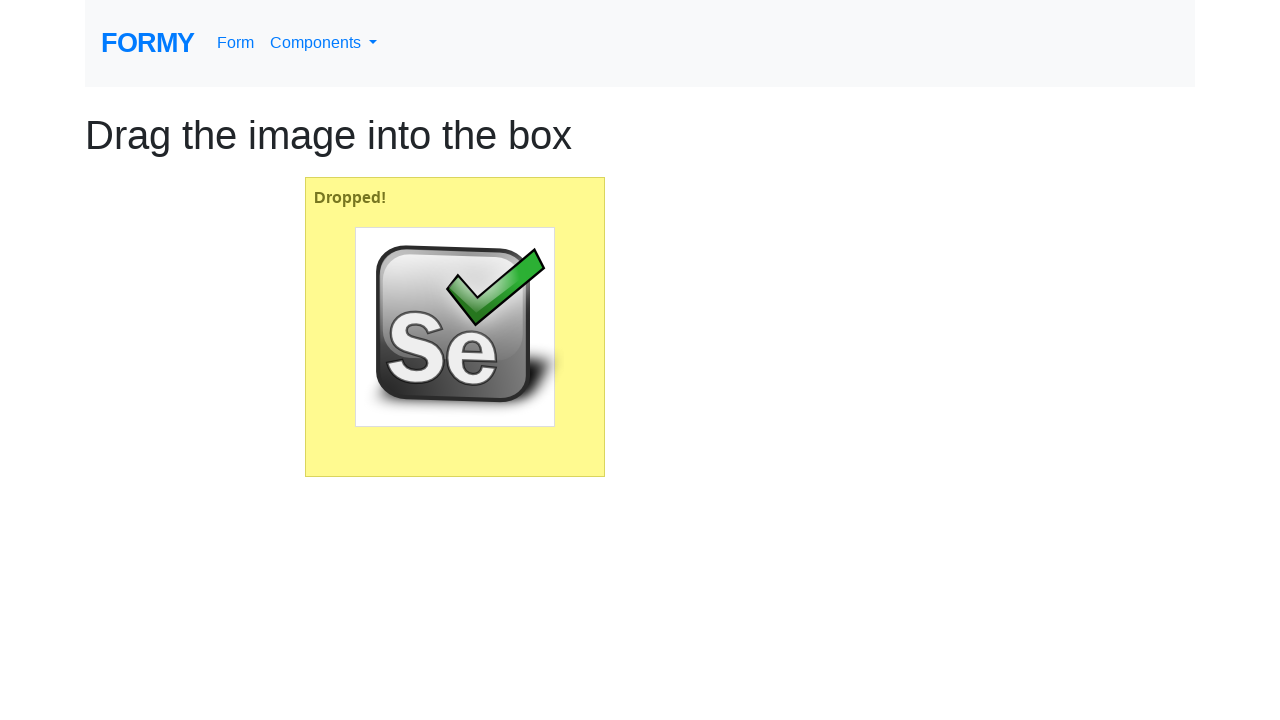